Tests dropdown selection functionality by selecting an option from a select menu

Starting URL: https://demoqa.com/select-menu

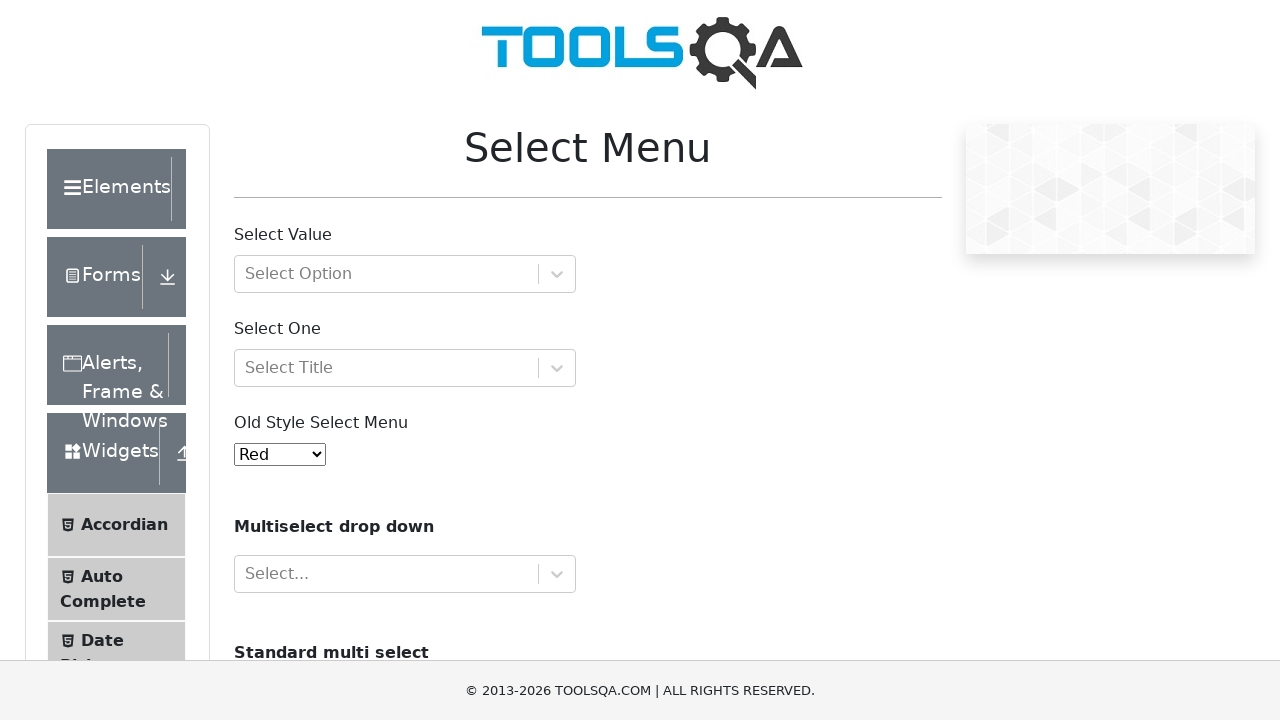

Selected 'Yellow' from the dropdown menu on #oldSelectMenu
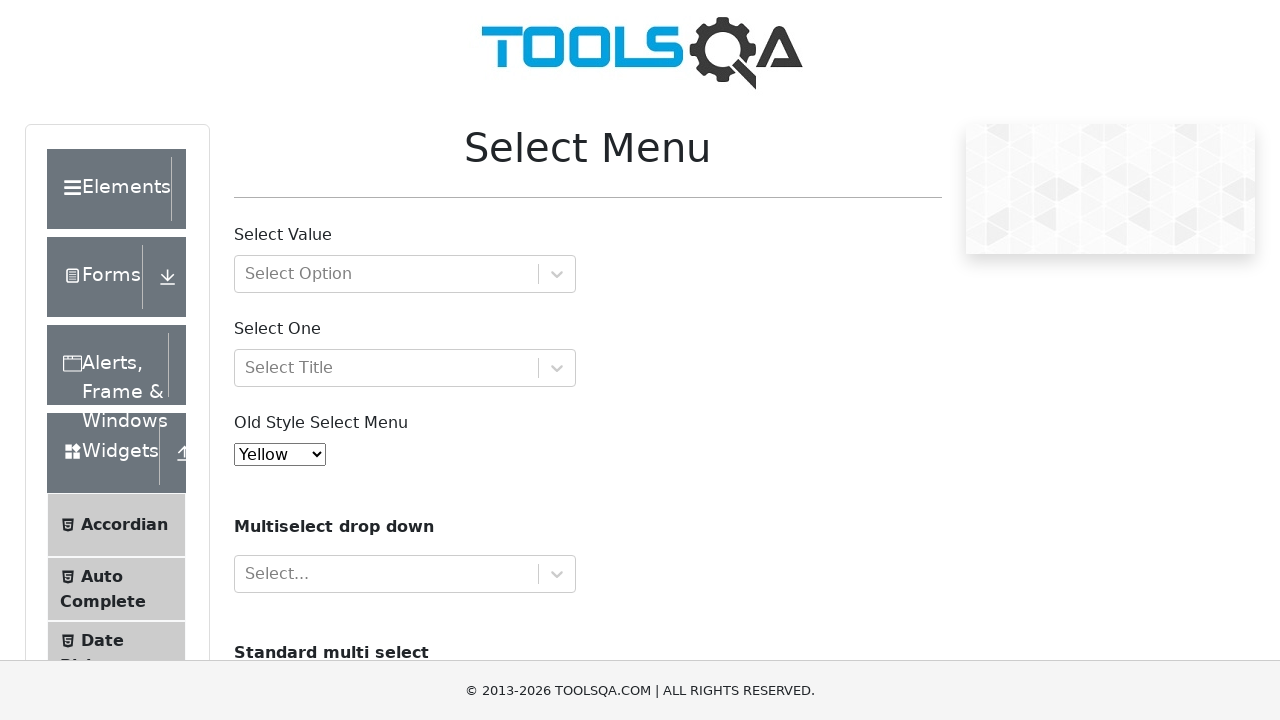

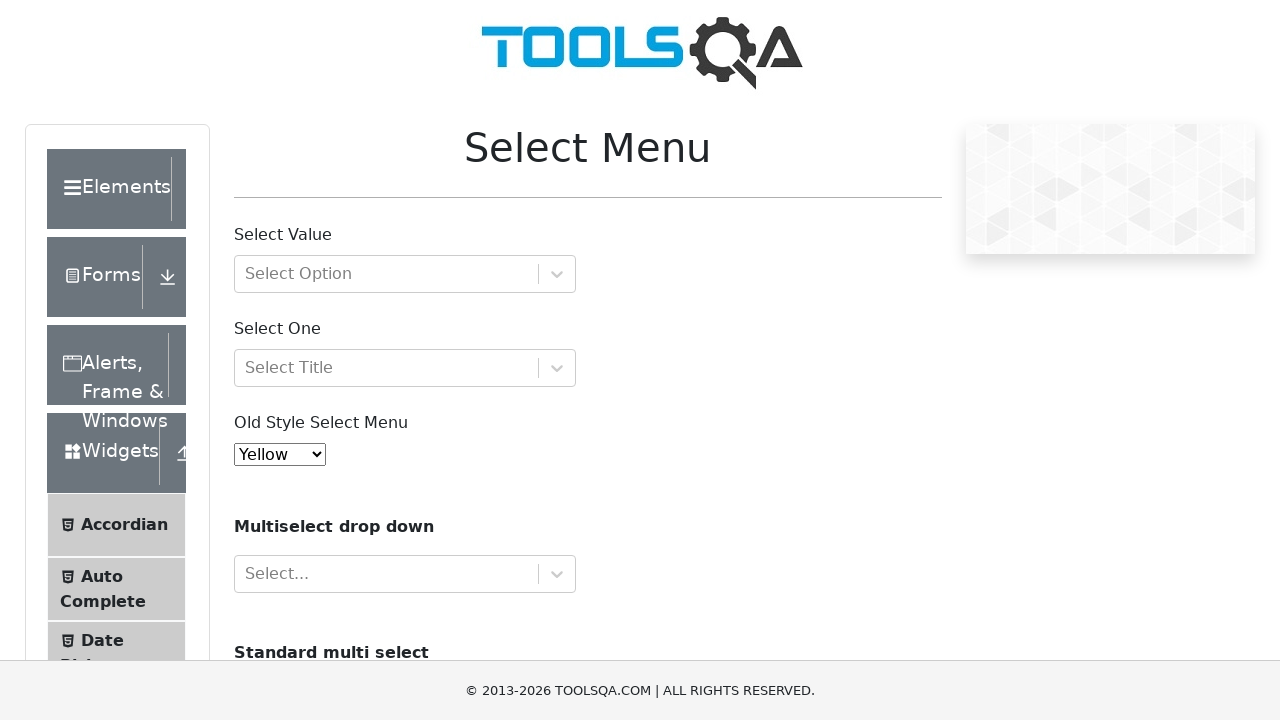